Tests alert popup handling by clicking a button that triggers an alert and then accepting/dismissing the alert dialog

Starting URL: https://demoqa.com/alerts

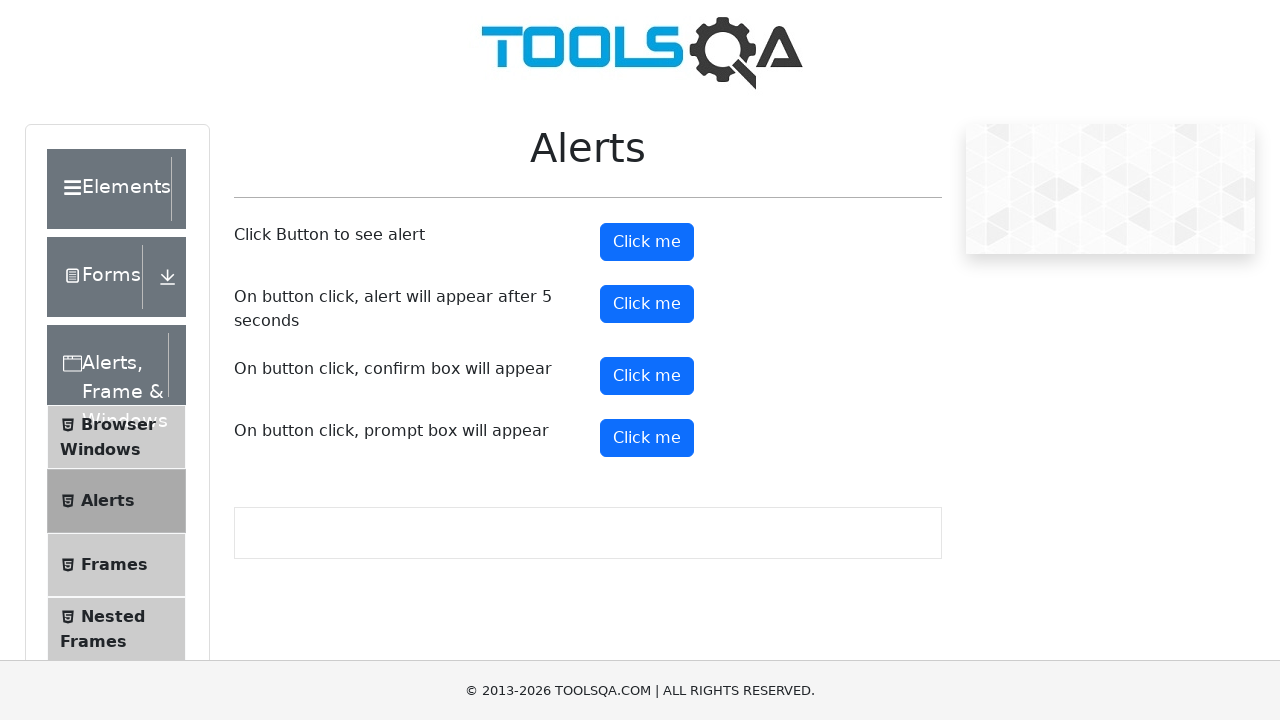

Clicked alert button to trigger alert popup at (647, 242) on #alertButton
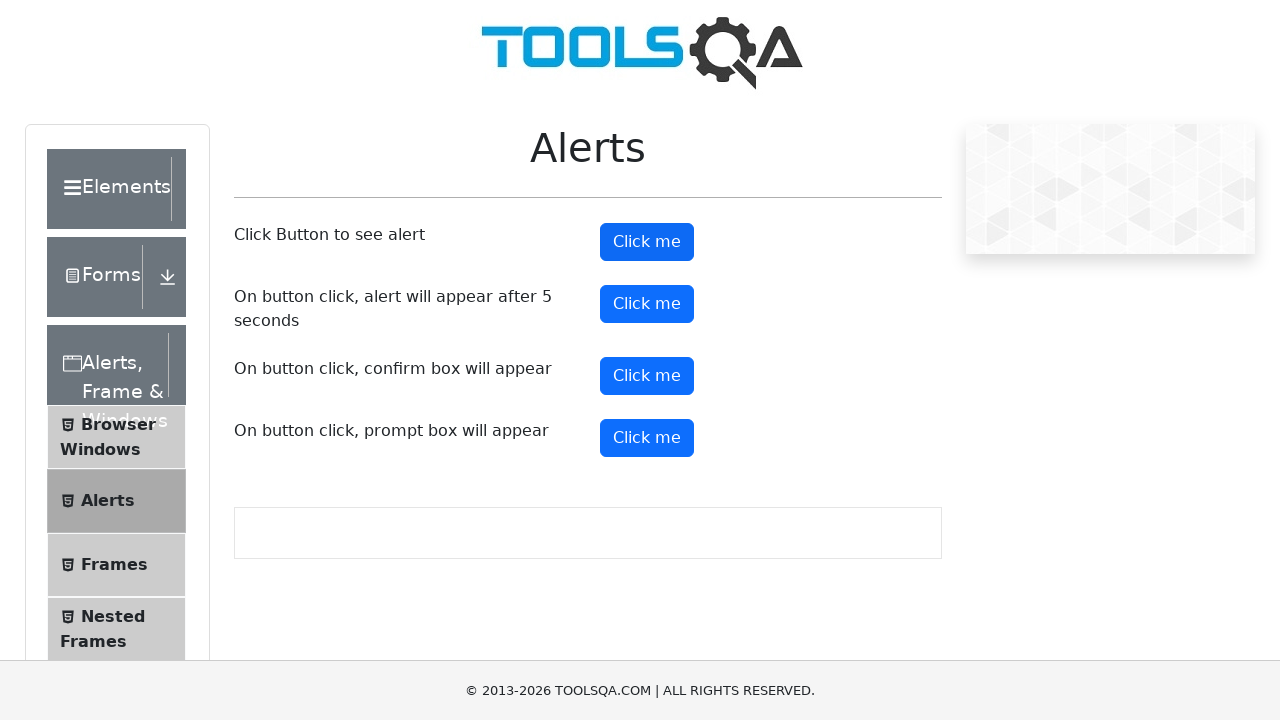

Set up dialog handler to accept alerts
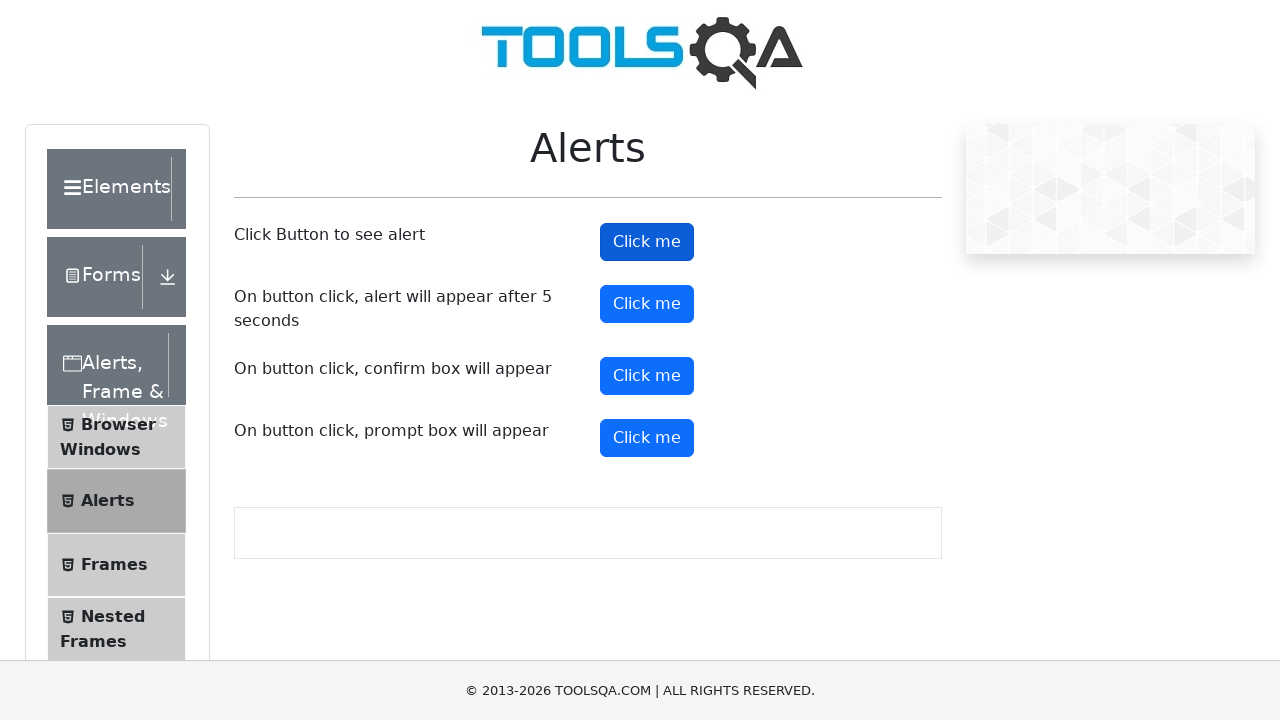

Set up one-time dialog handler to accept alert
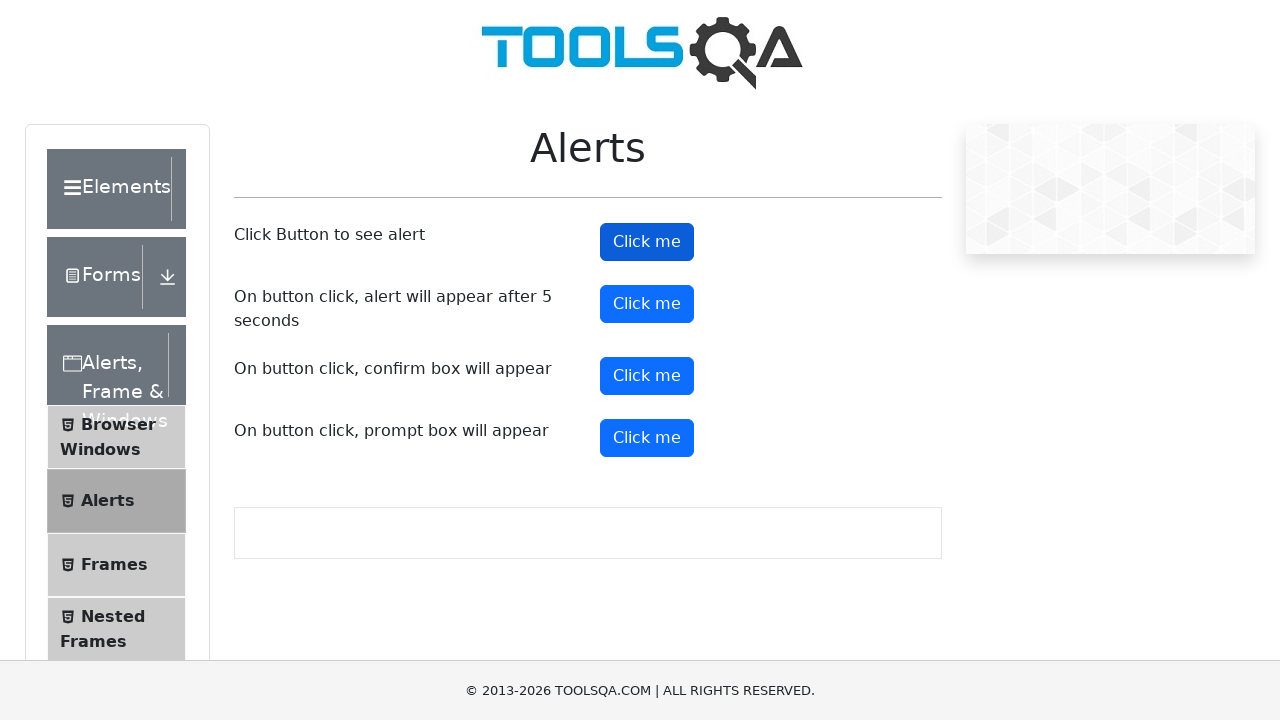

Clicked alert button to trigger alert popup at (647, 242) on #alertButton
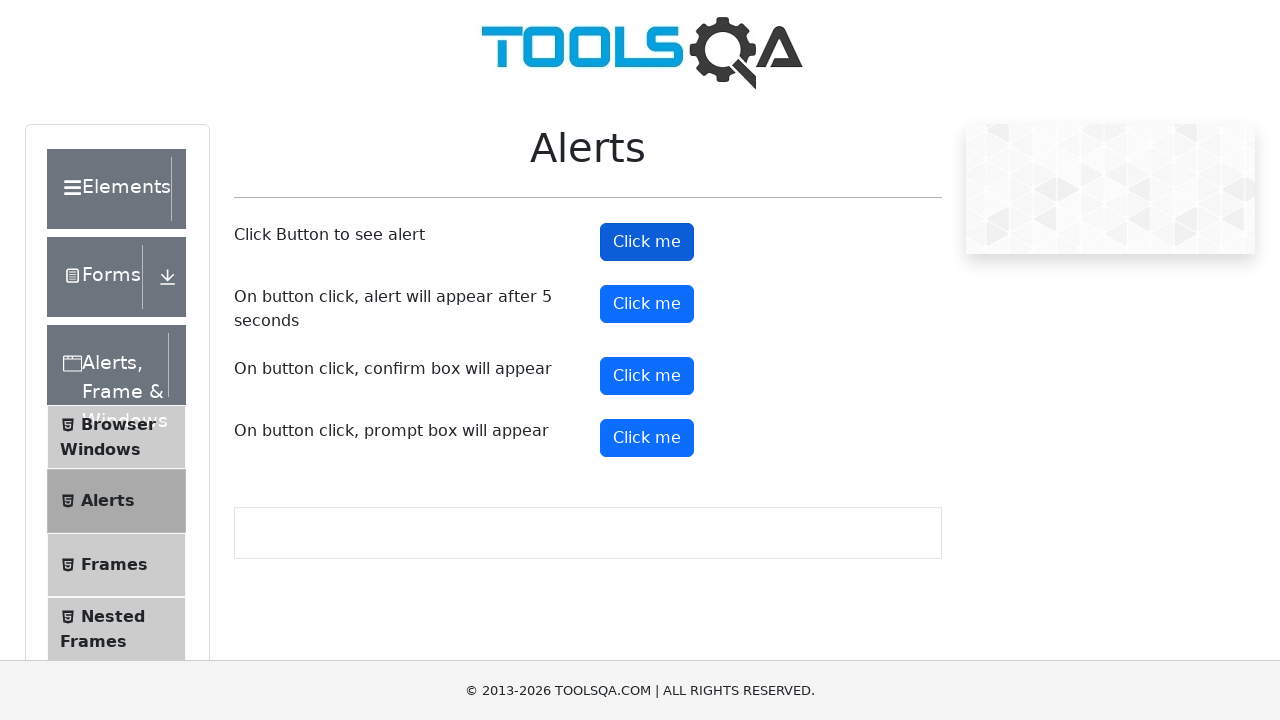

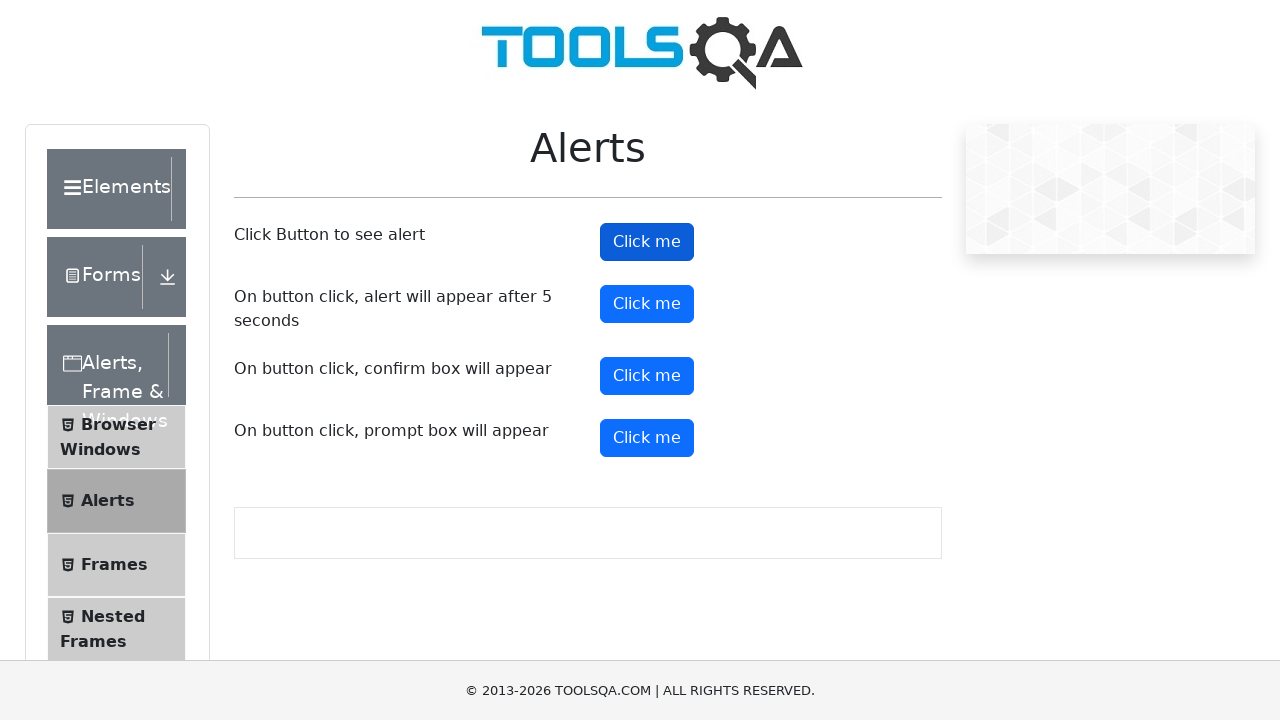